Tests JavaScript alert prompt functionality by clicking the prompt button and entering text in the alert dialog

Starting URL: https://the-internet.herokuapp.com/javascript_alerts

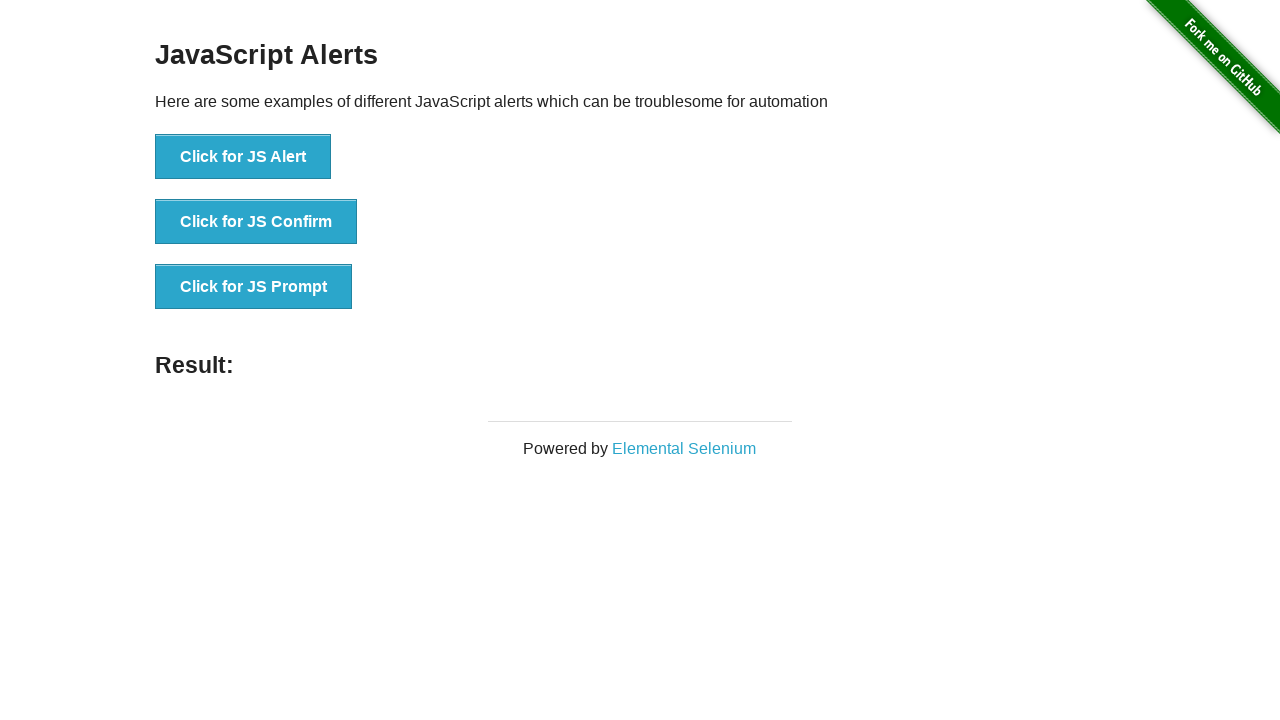

Clicked the 'Click for JS Prompt' button to trigger JavaScript prompt dialog at (254, 287) on xpath=//button[text()='Click for JS Prompt']
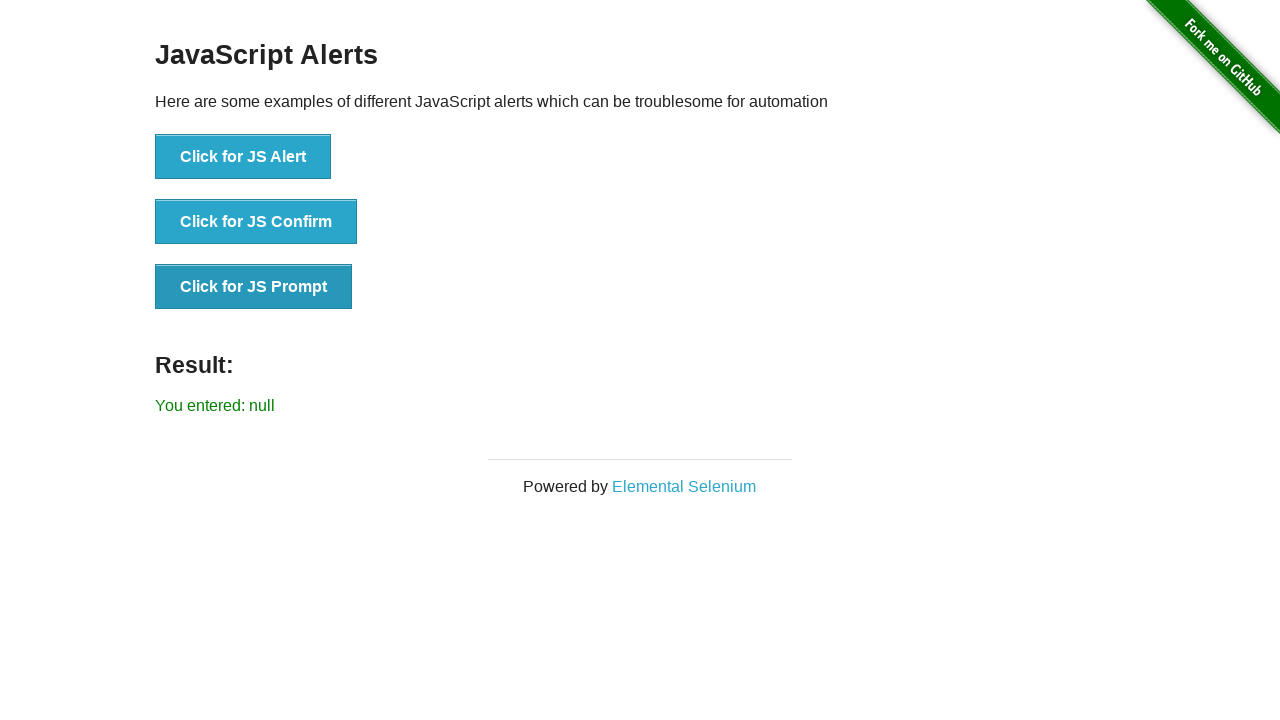

Set up dialog handler to accept prompt with text 'Ok'
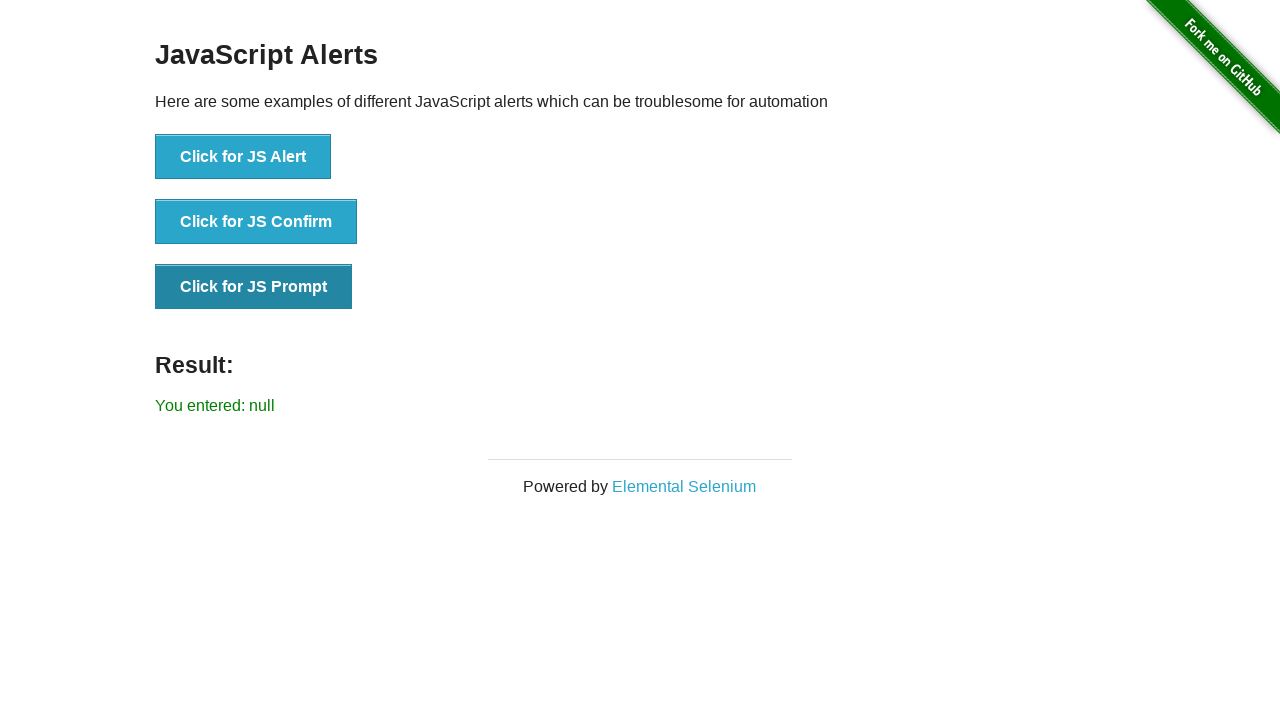

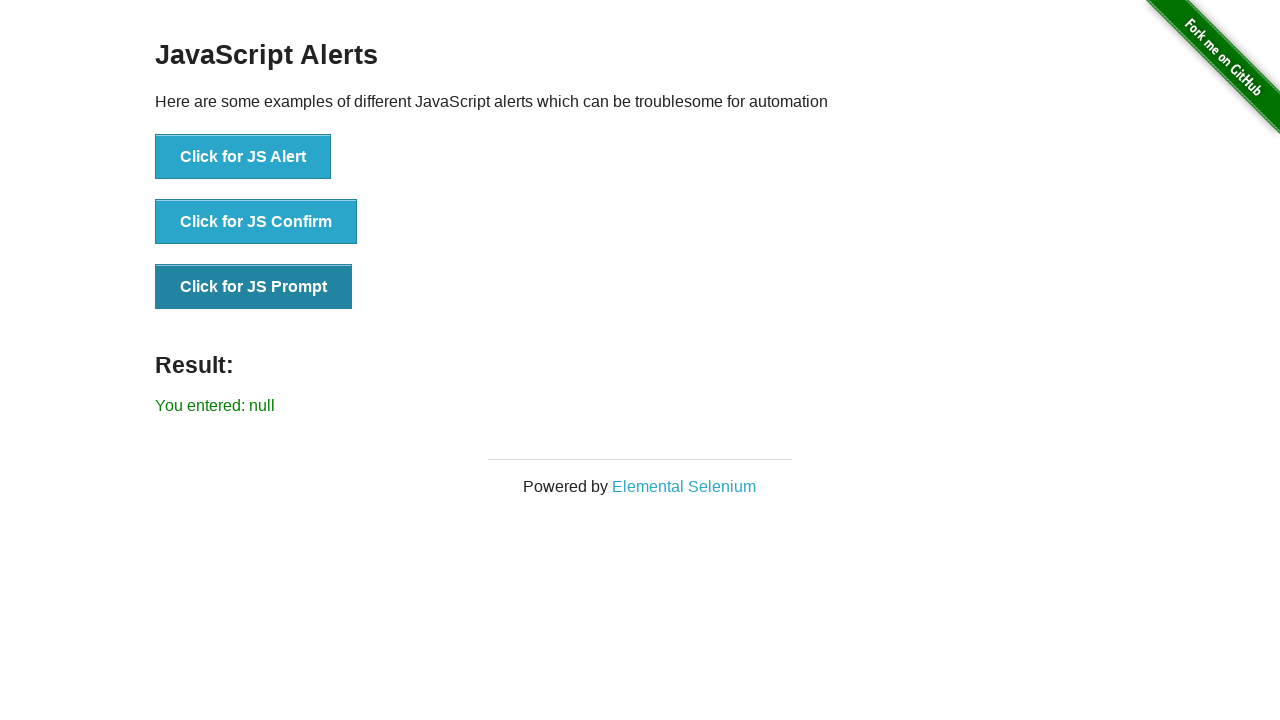